Tests a registration form by filling in first name, last name, and email fields, then submitting the form and verifying successful registration message

Starting URL: http://suninjuly.github.io/registration1.html

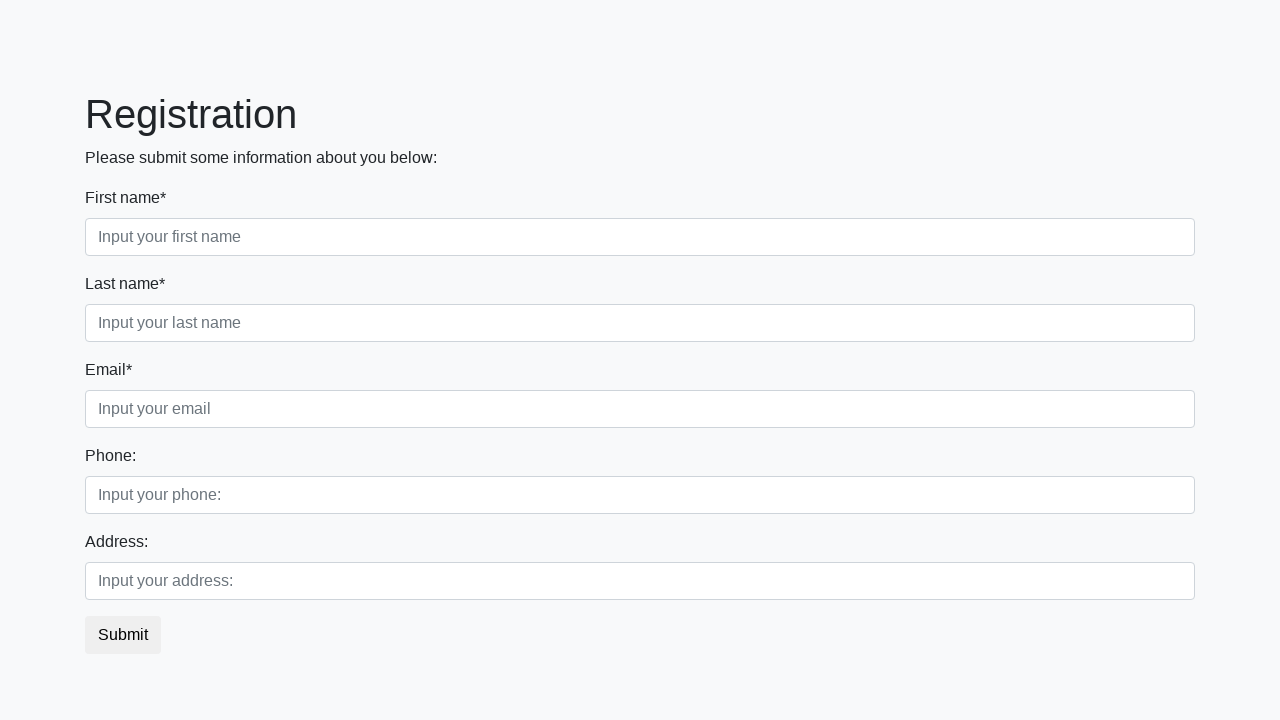

Filled first name field with 'Ivan' on input[placeholder='Input your first name']
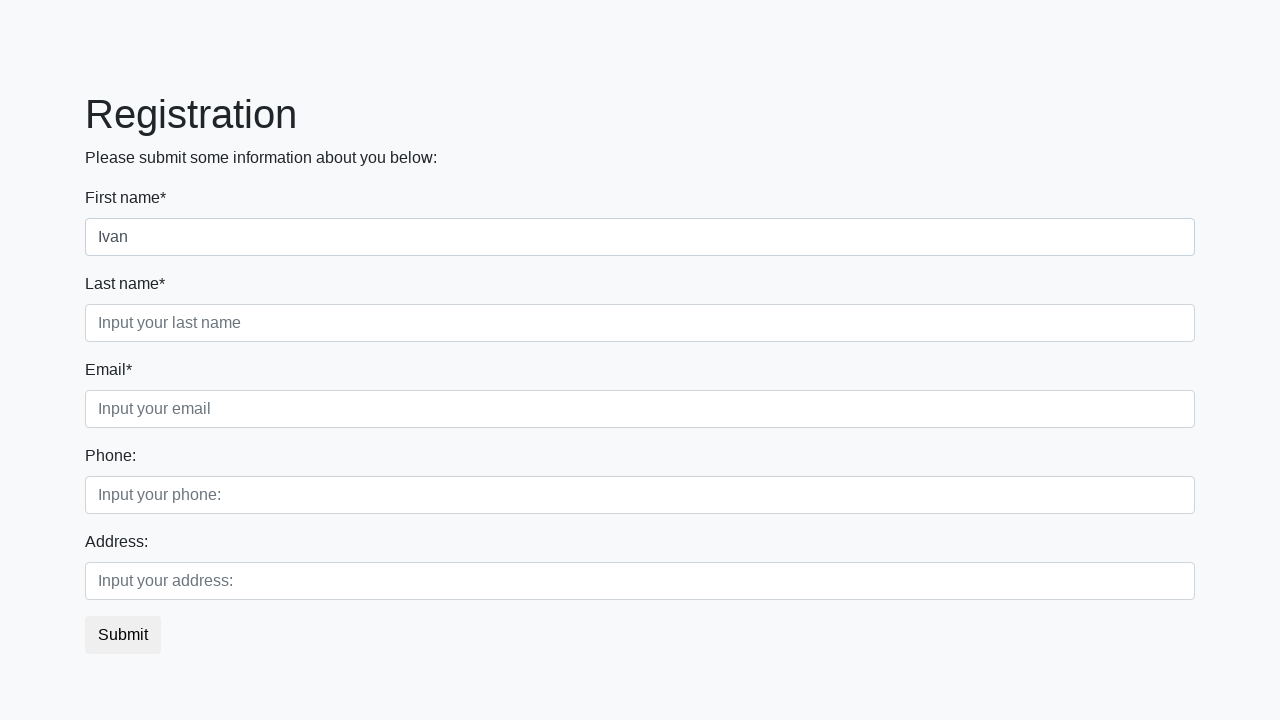

Filled last name field with 'Petrov' on input[placeholder='Input your last name']
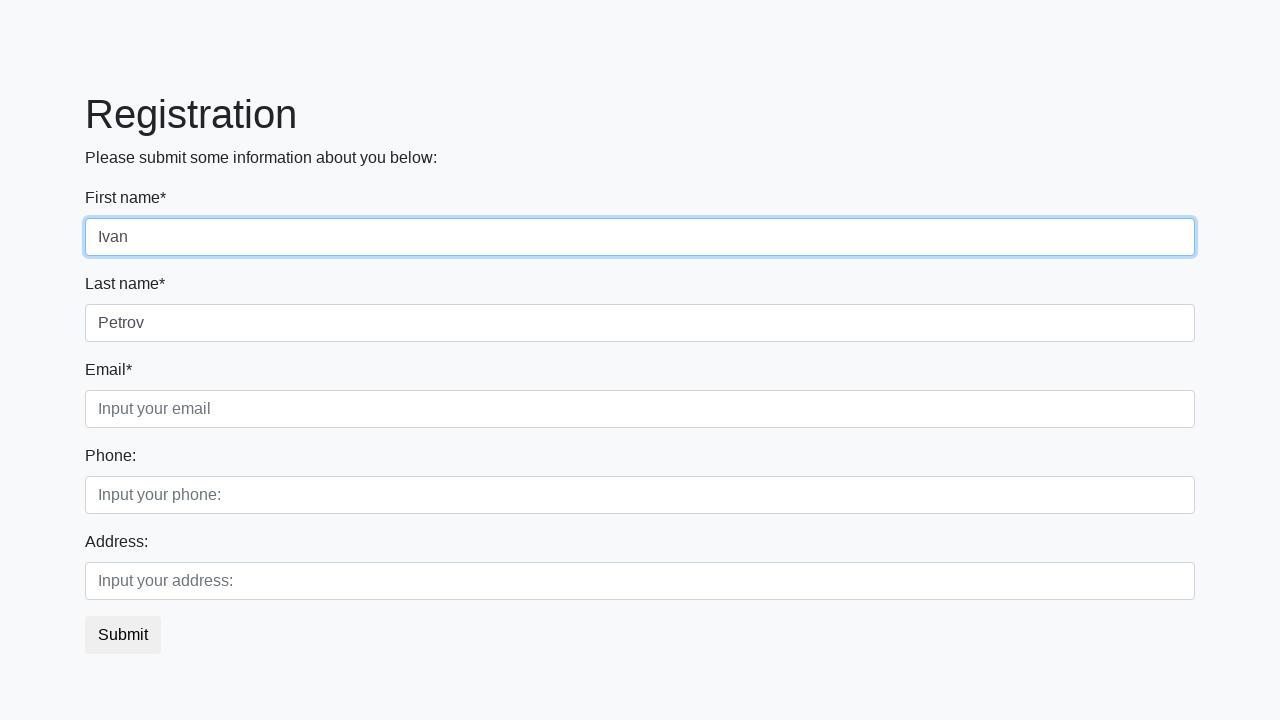

Filled email field with 'mail@mail.com' on input[placeholder='Input your email']
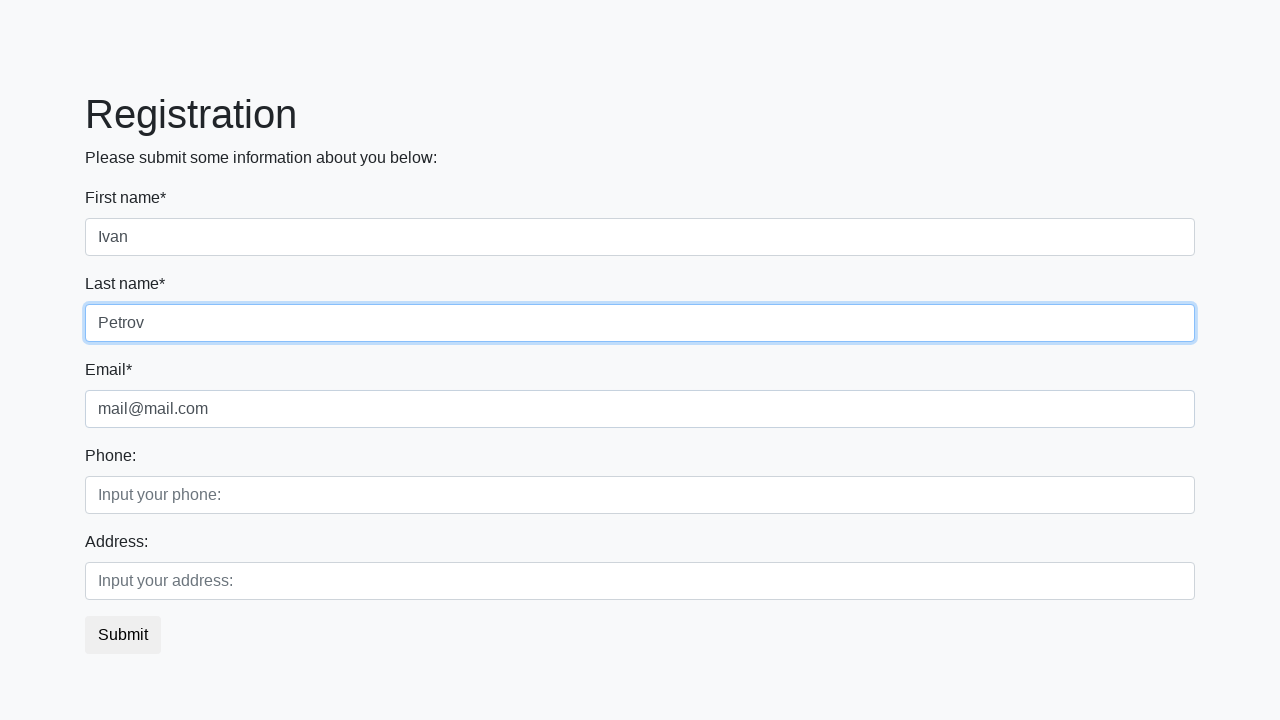

Clicked registration submit button at (123, 635) on button.btn
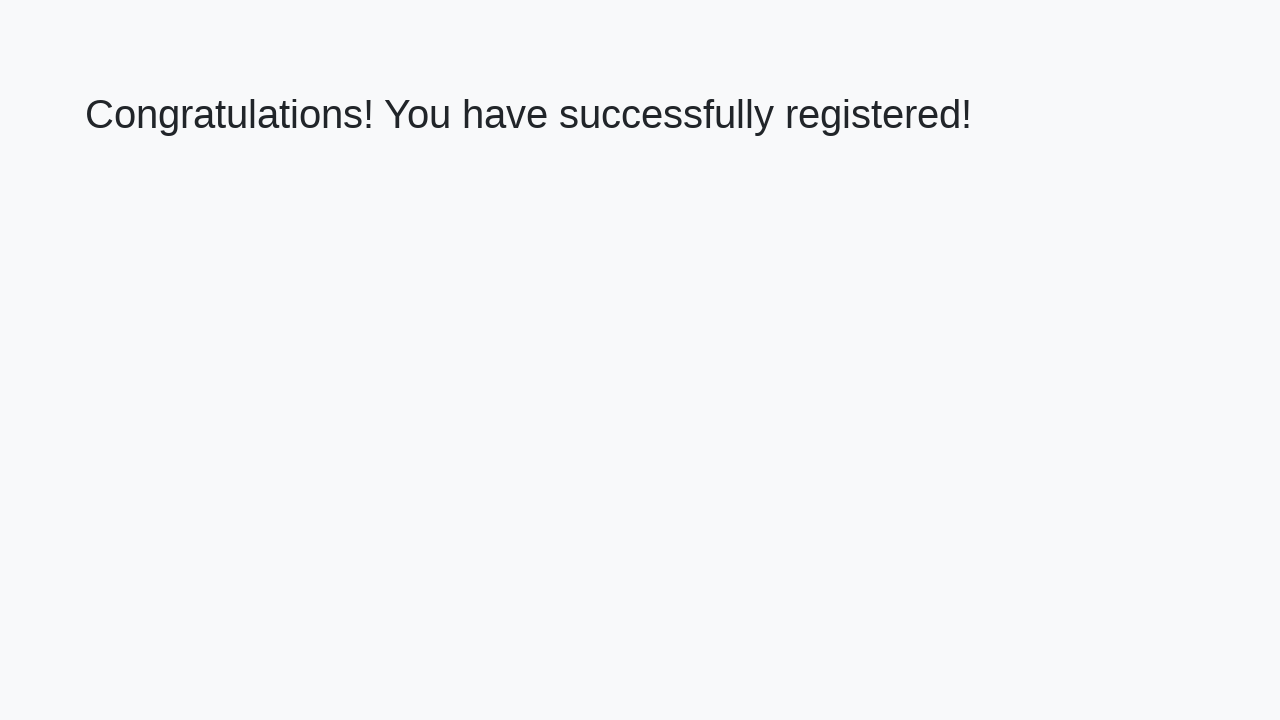

Success message heading loaded
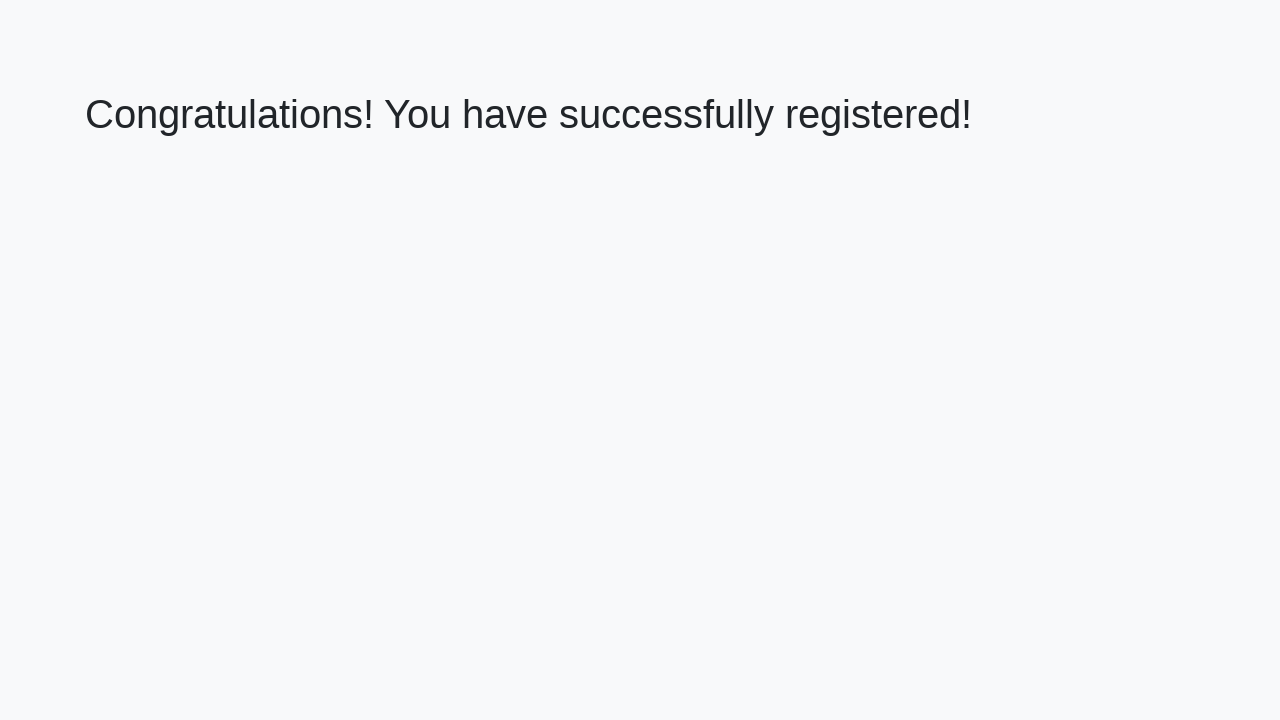

Retrieved success message text
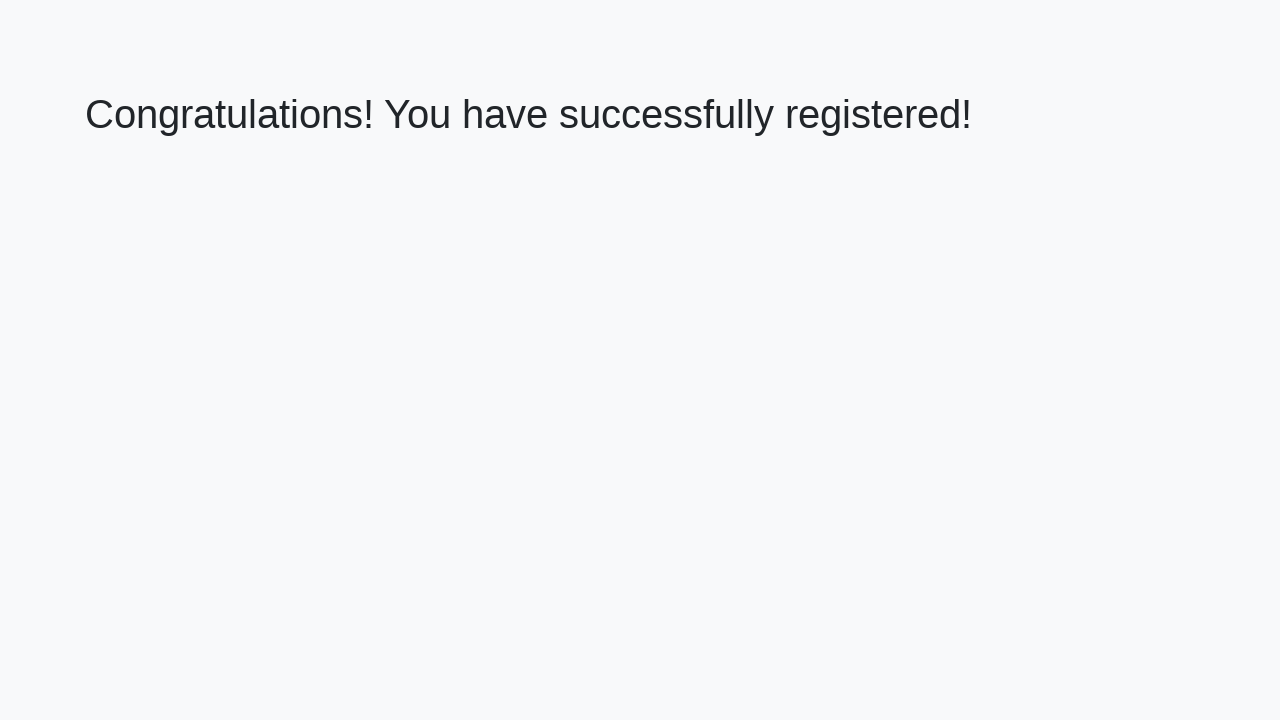

Verified successful registration message
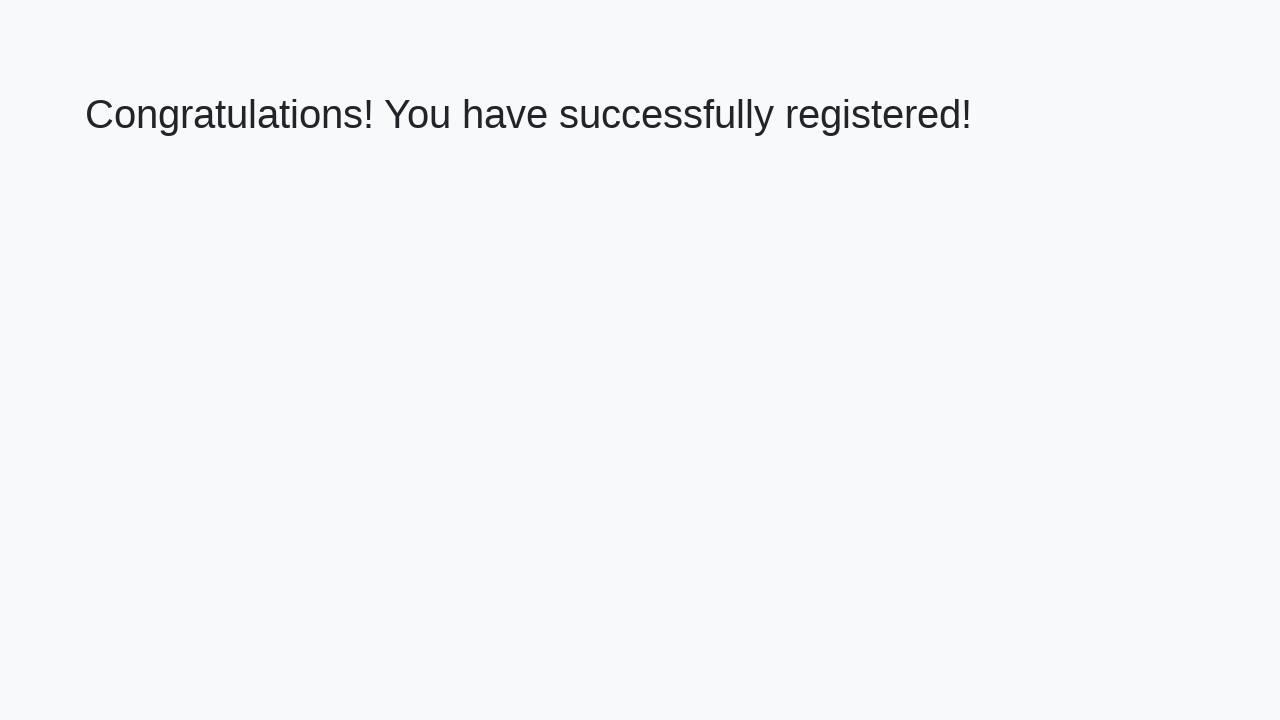

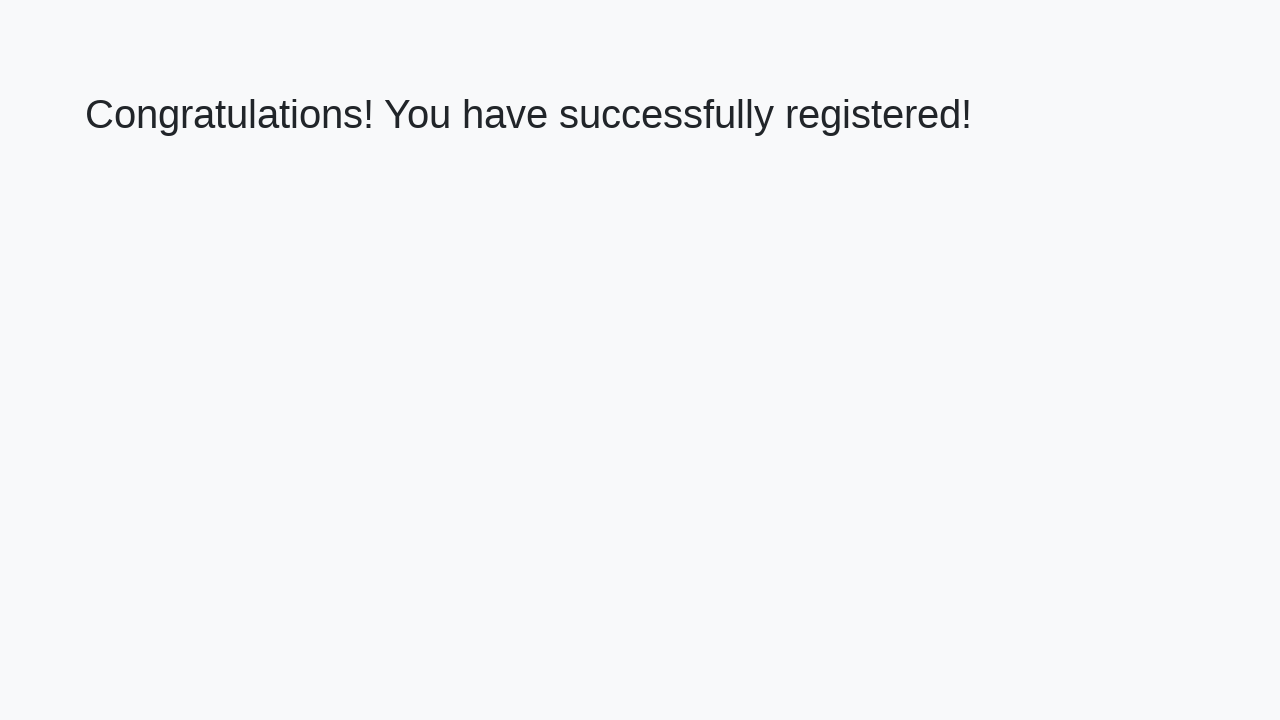